Tests hover functionality by moving mouse over an element to trigger a tooltip/popup, then clicking on the revealed popup element

Starting URL: https://grotechminds.com/hoverover/

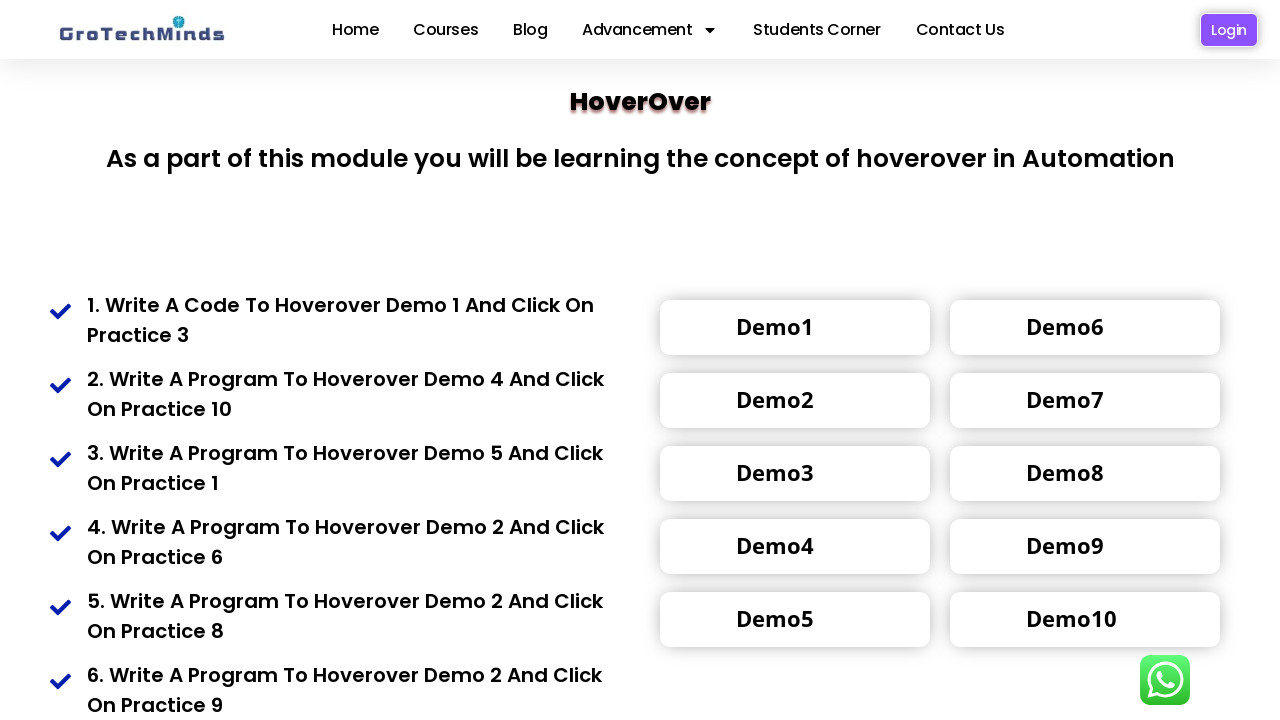

Hovered over tooltip element to reveal popup at (775, 326) on div.toolrip4
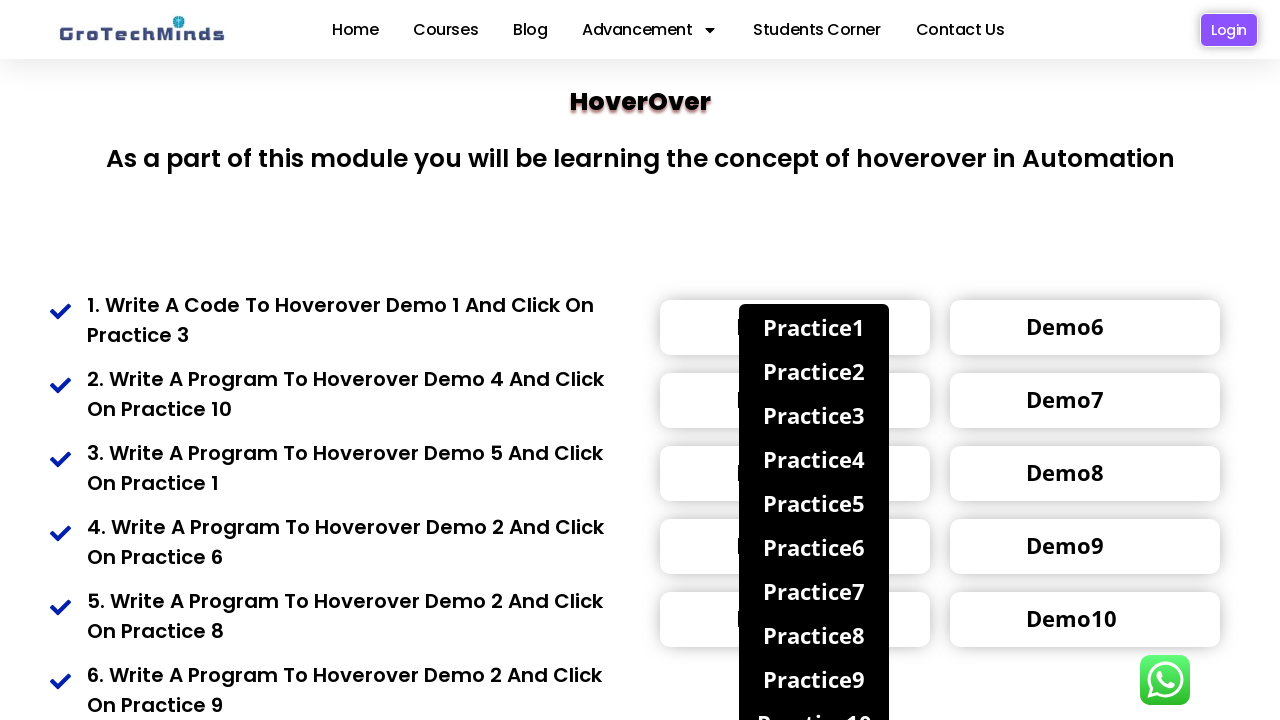

Clicked on the third popup element that appeared after hover at (814, 415) on div.popup4:nth-of-type(3)
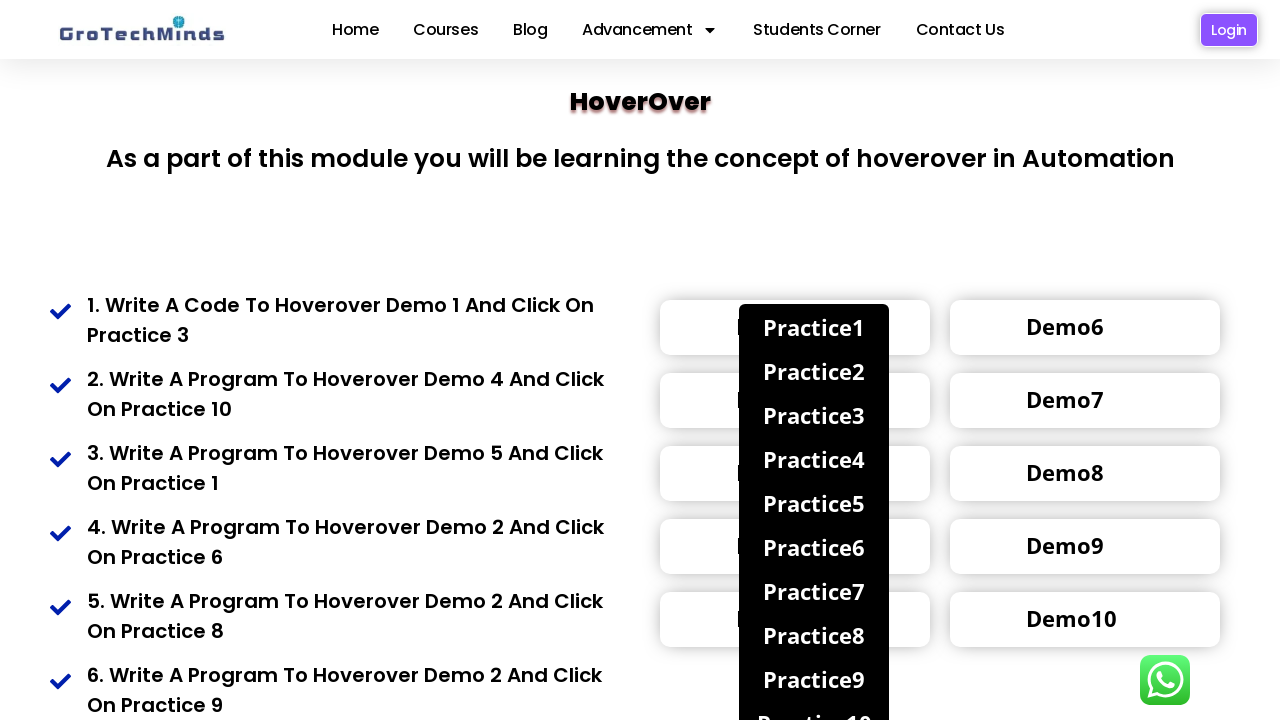

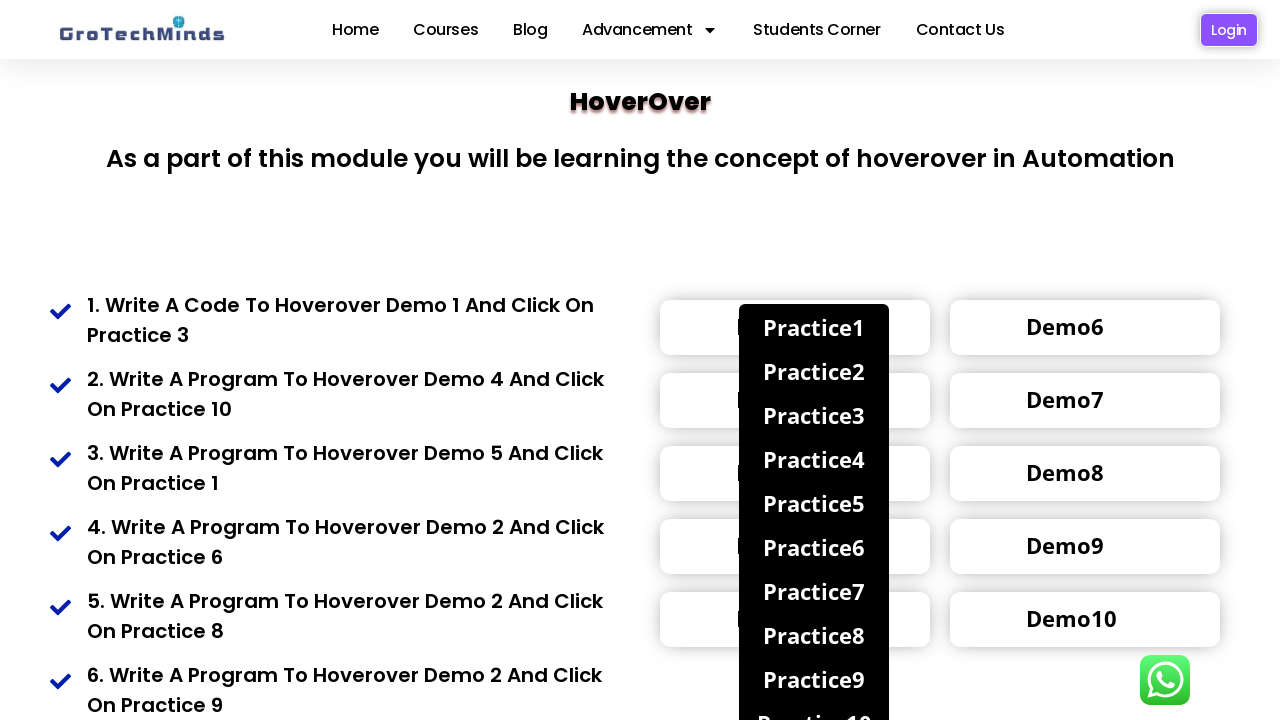